Tests JavaScript alert handling by clicking a button that triggers an alert, accepting the alert, and verifying the result message is displayed correctly.

Starting URL: https://practice.cydeo.com/javascript_alerts

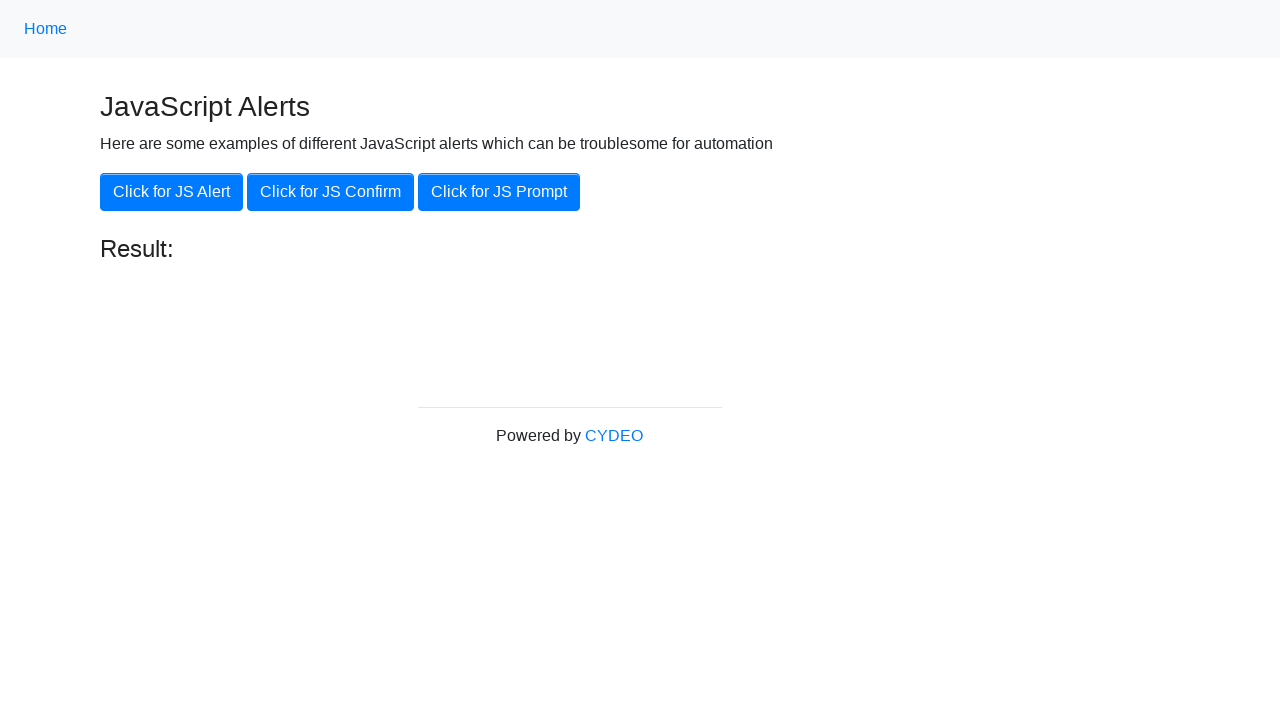

Clicked the 'Click for JS Alert' button at (172, 192) on xpath=//button[.='Click for JS Alert']
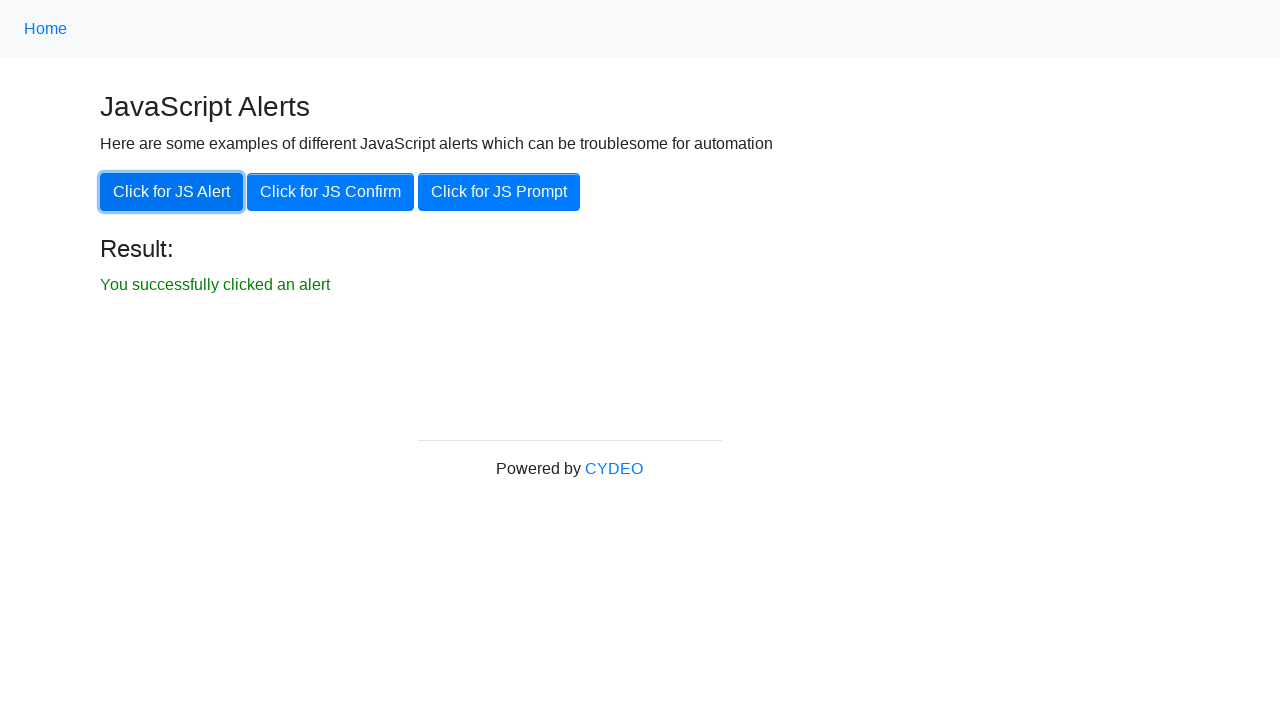

Set up dialog handler to accept alerts
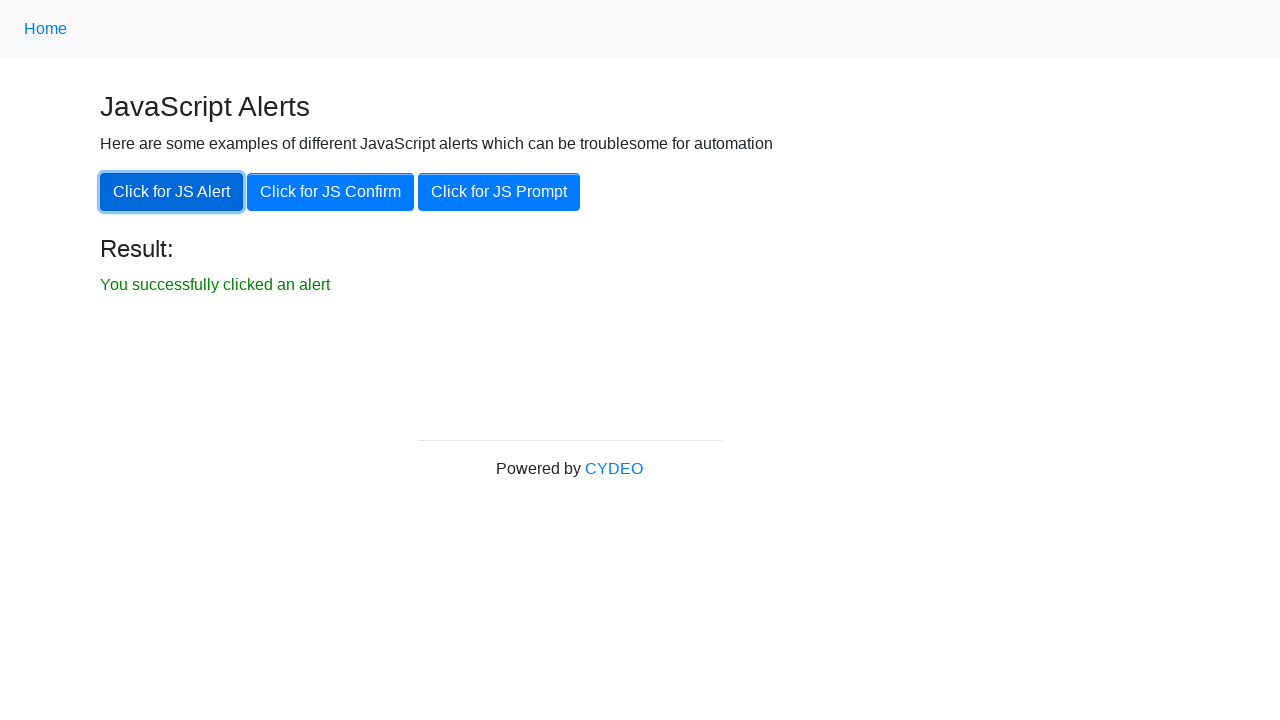

Result element became visible after alert acceptance
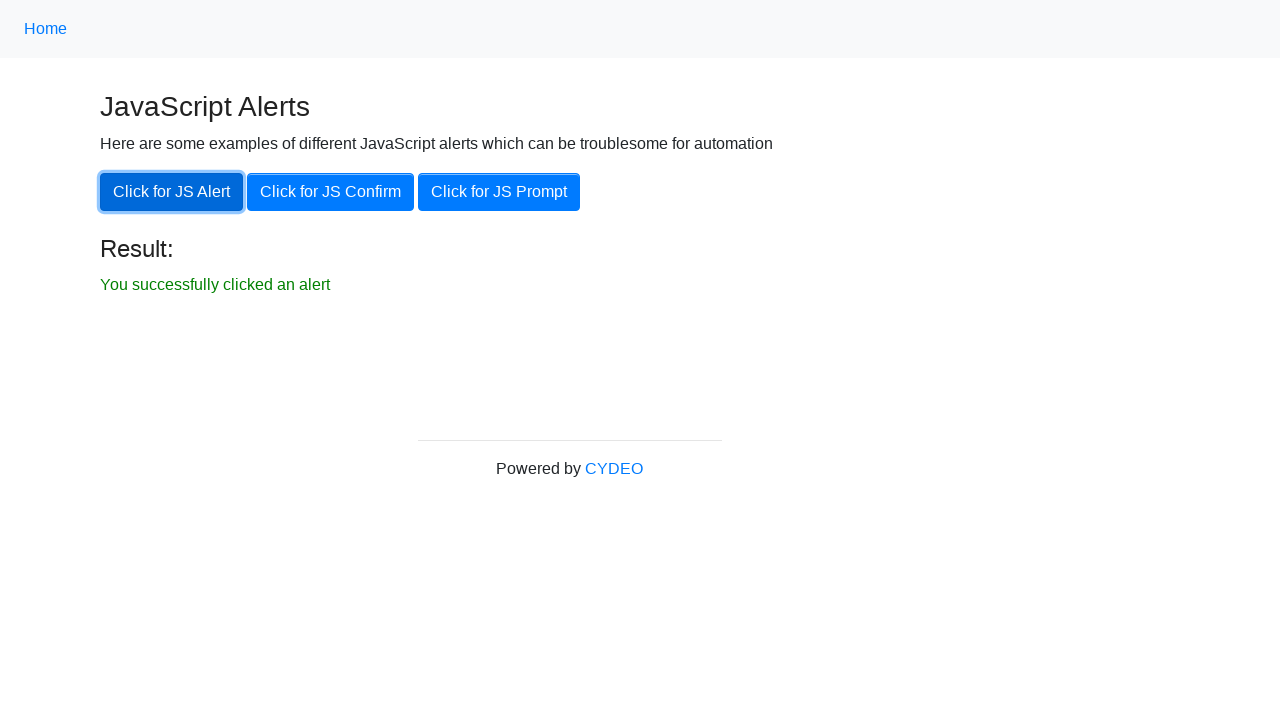

Verified result text matches expected message 'You successfully clicked an alert'
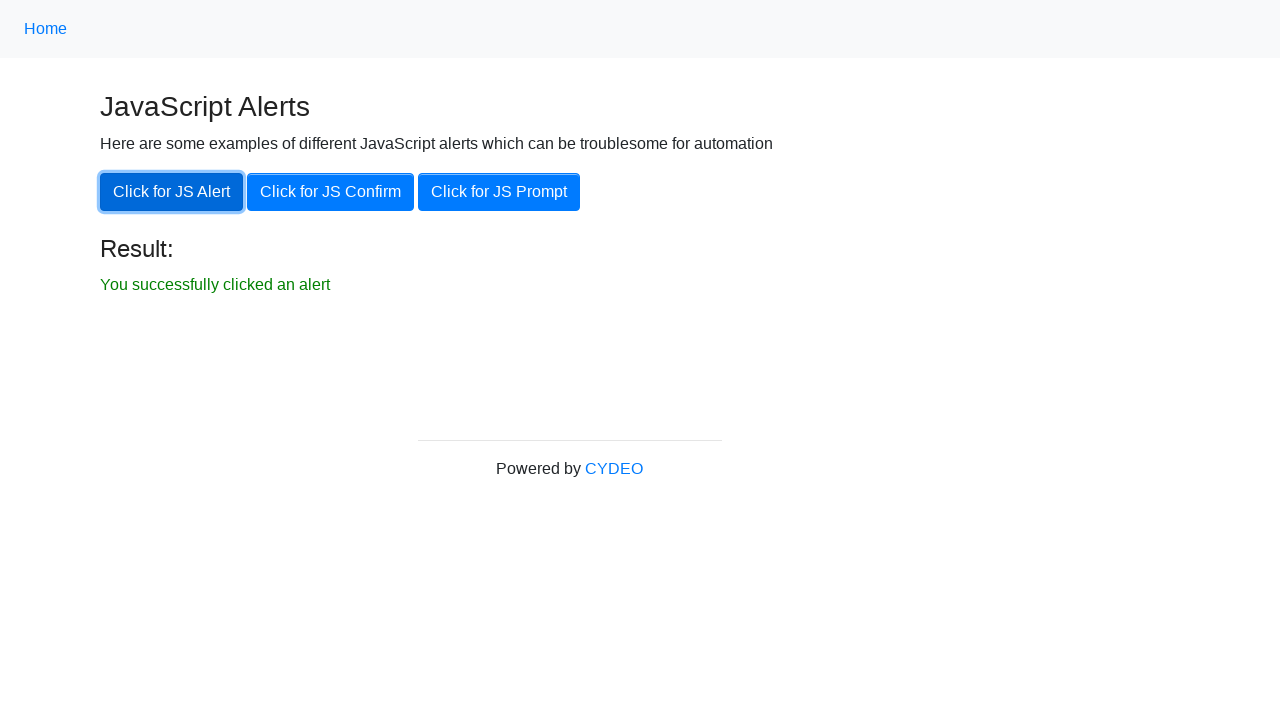

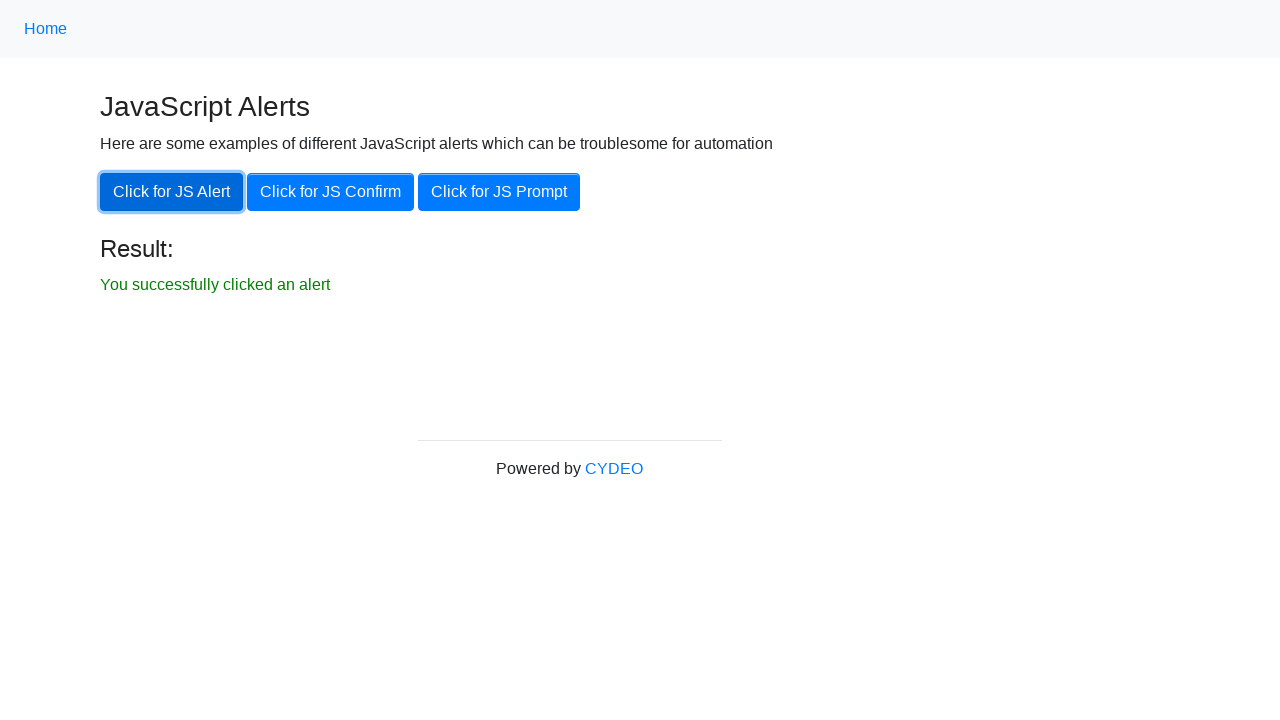